Clicks search button, fills the search box with text, and verifies the input value

Starting URL: https://www.uvic.ca

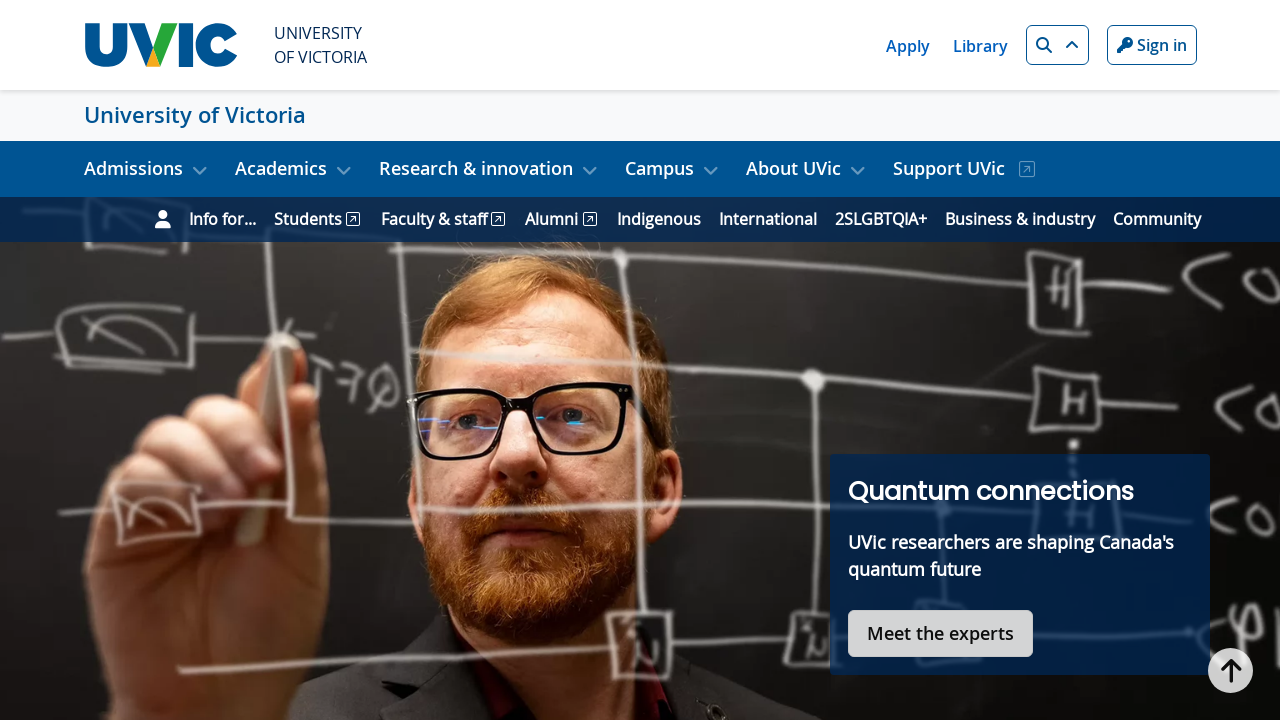

Clicked search button to reveal search box at (1057, 45) on xpath=//*[@id="search-btn"]
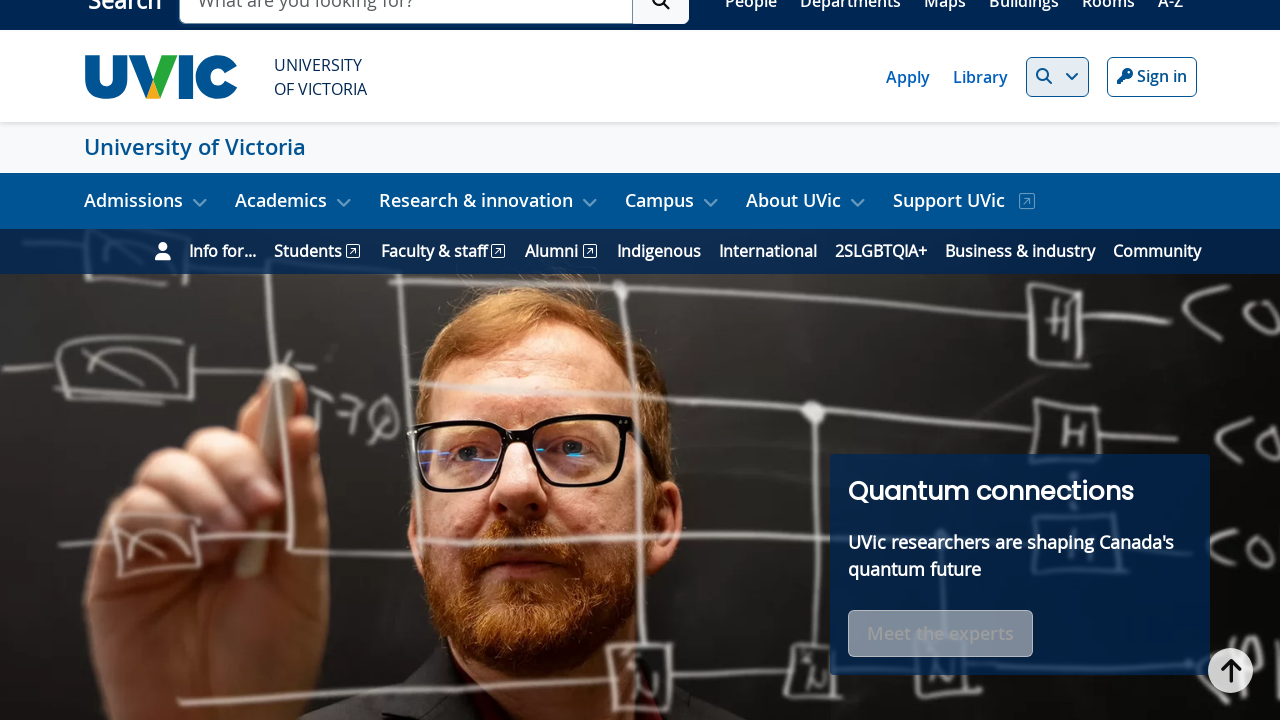

Search box became visible
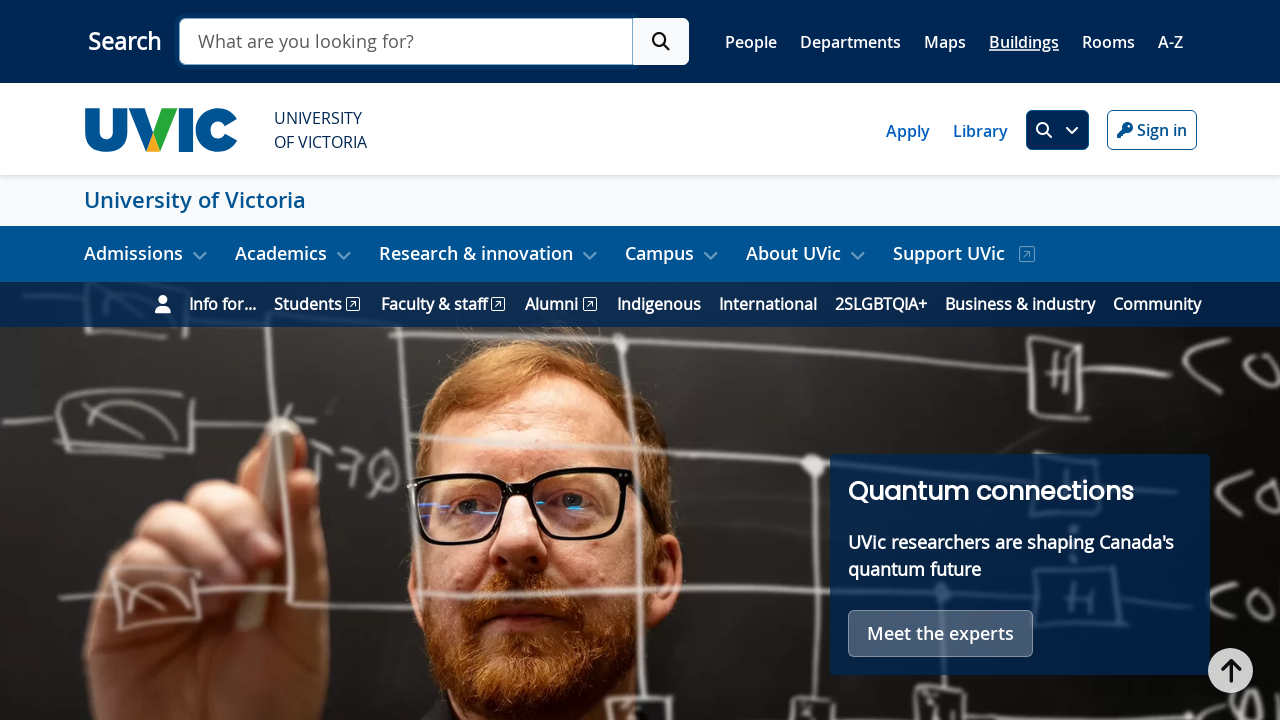

Filled search box with 'csc' on //*[@id="searchUVic"]
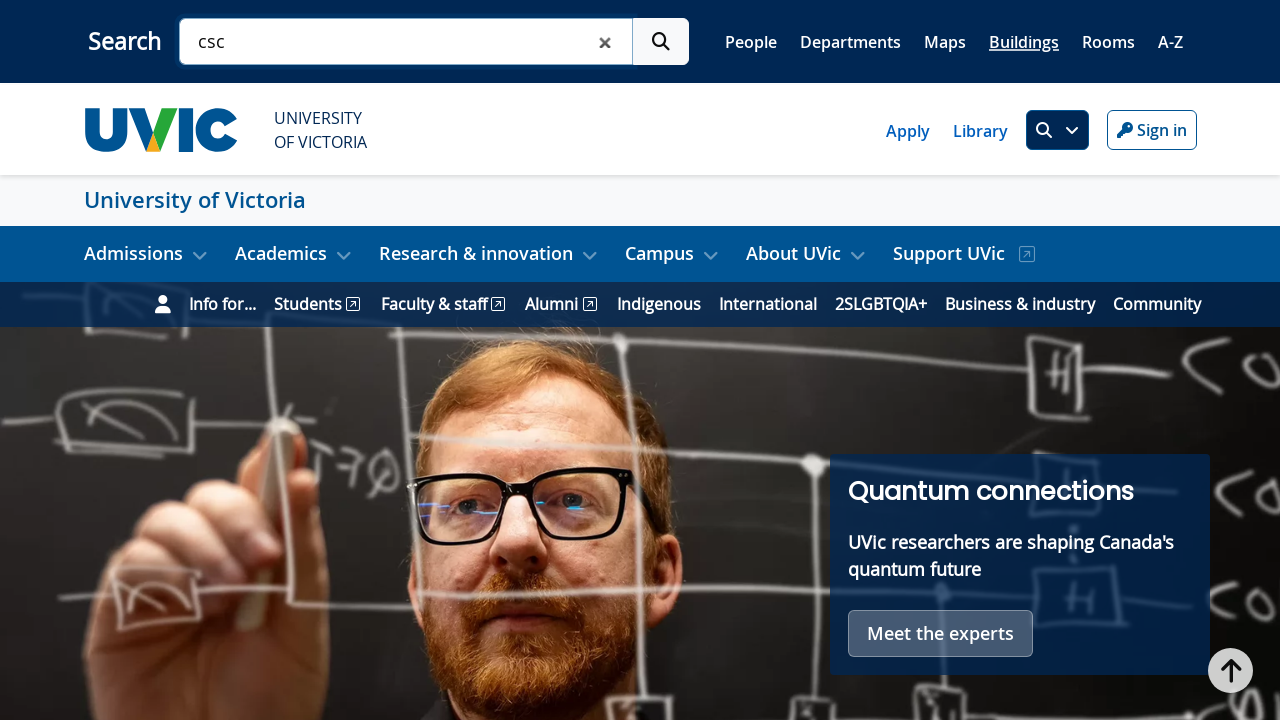

Verified search box input value equals 'csc'
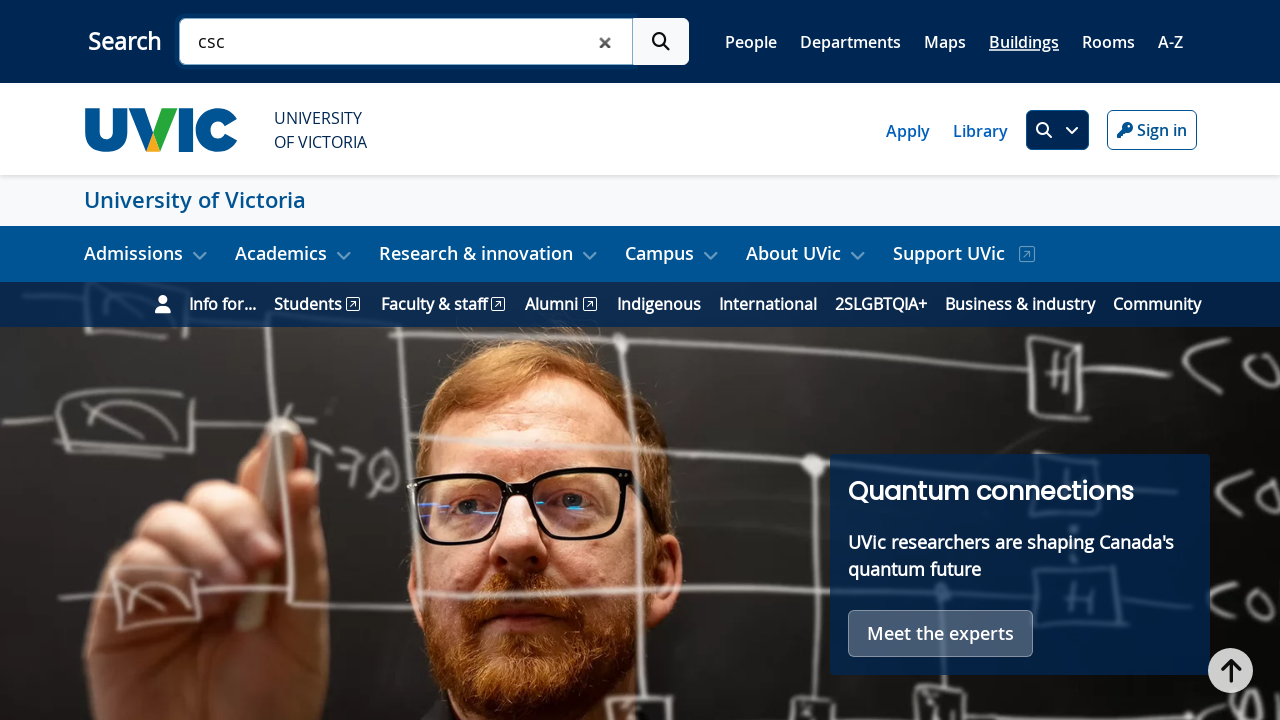

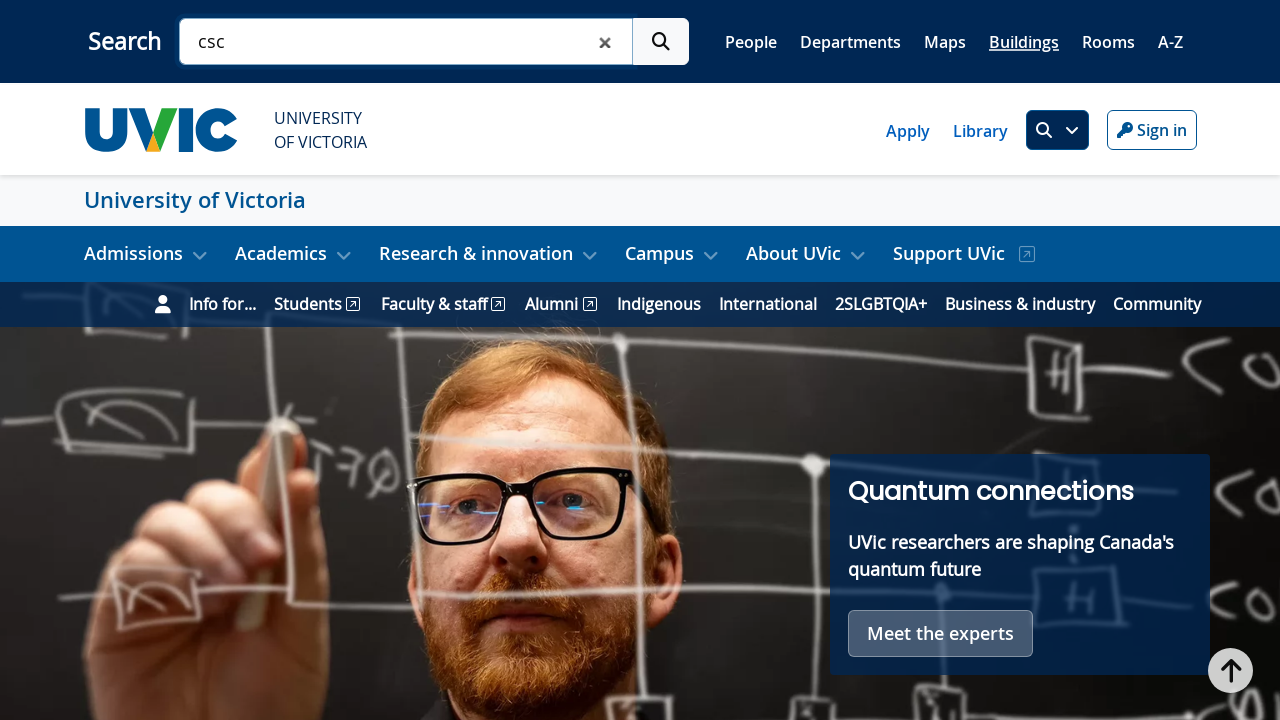